Clicks the "Create account" button on Gmail's login page

Starting URL: https://gmail.com

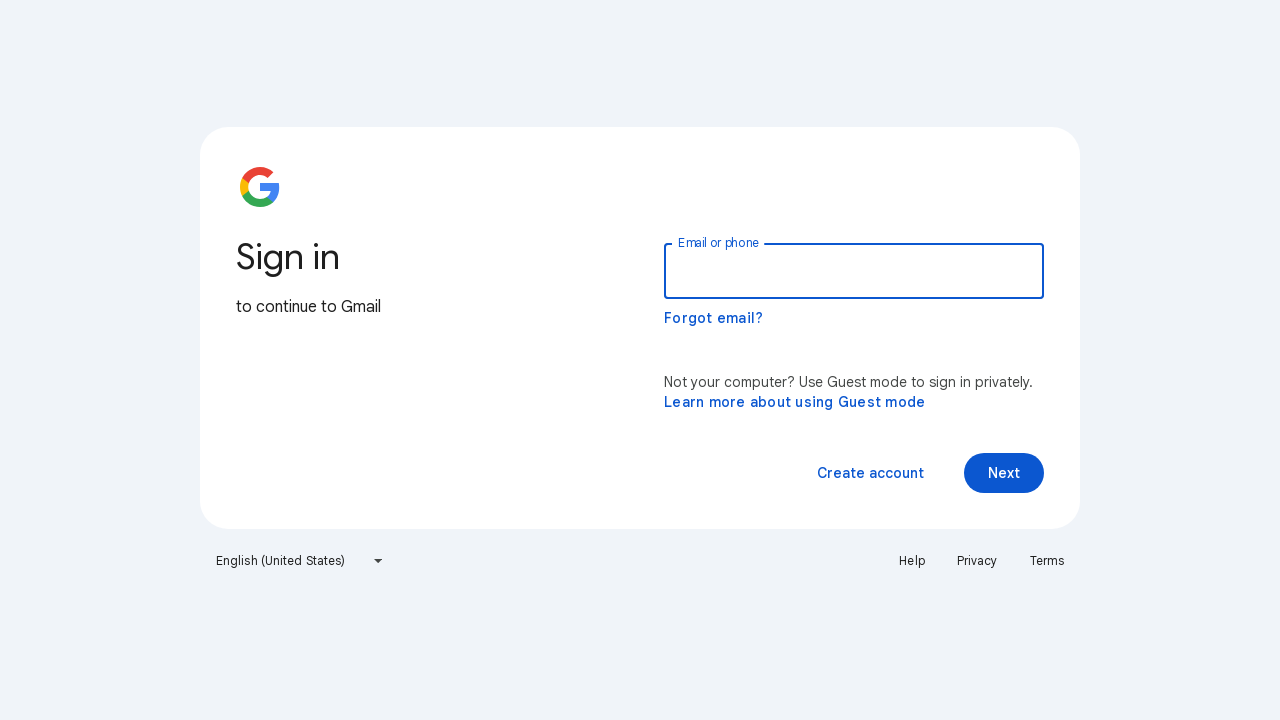

Clicked 'Create account' button on Gmail login page at (870, 473) on span:text('Create account')
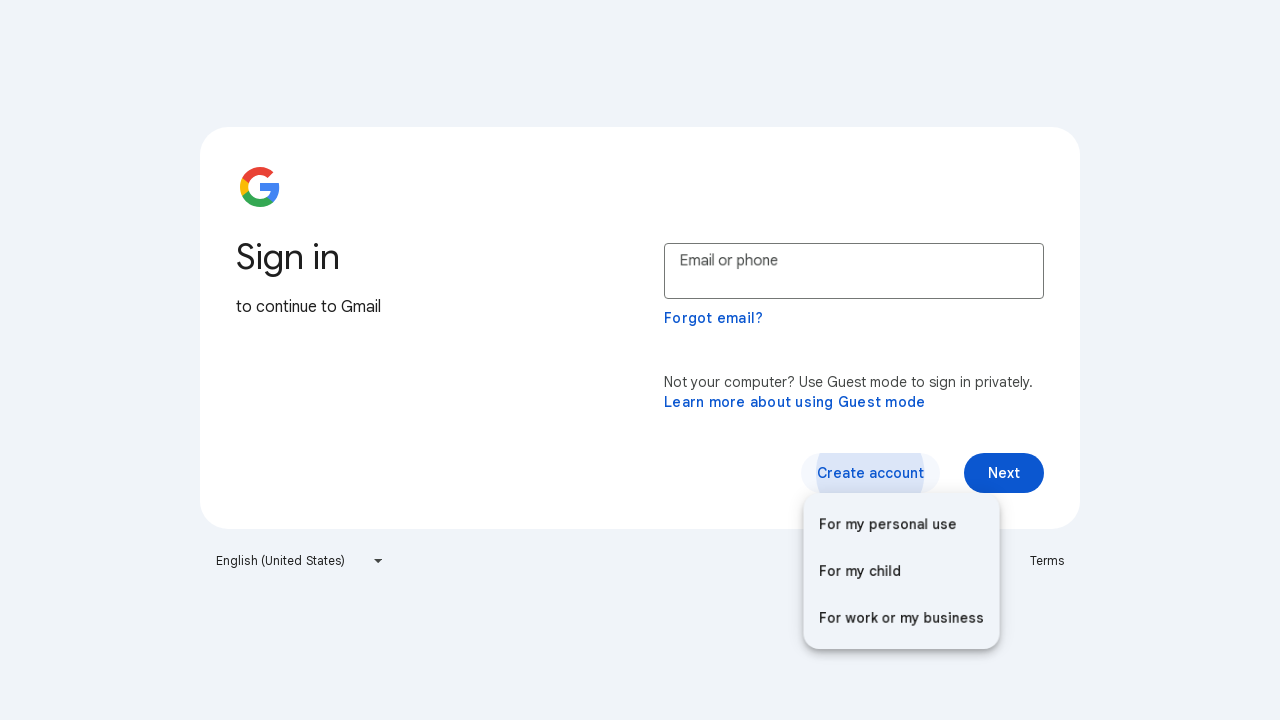

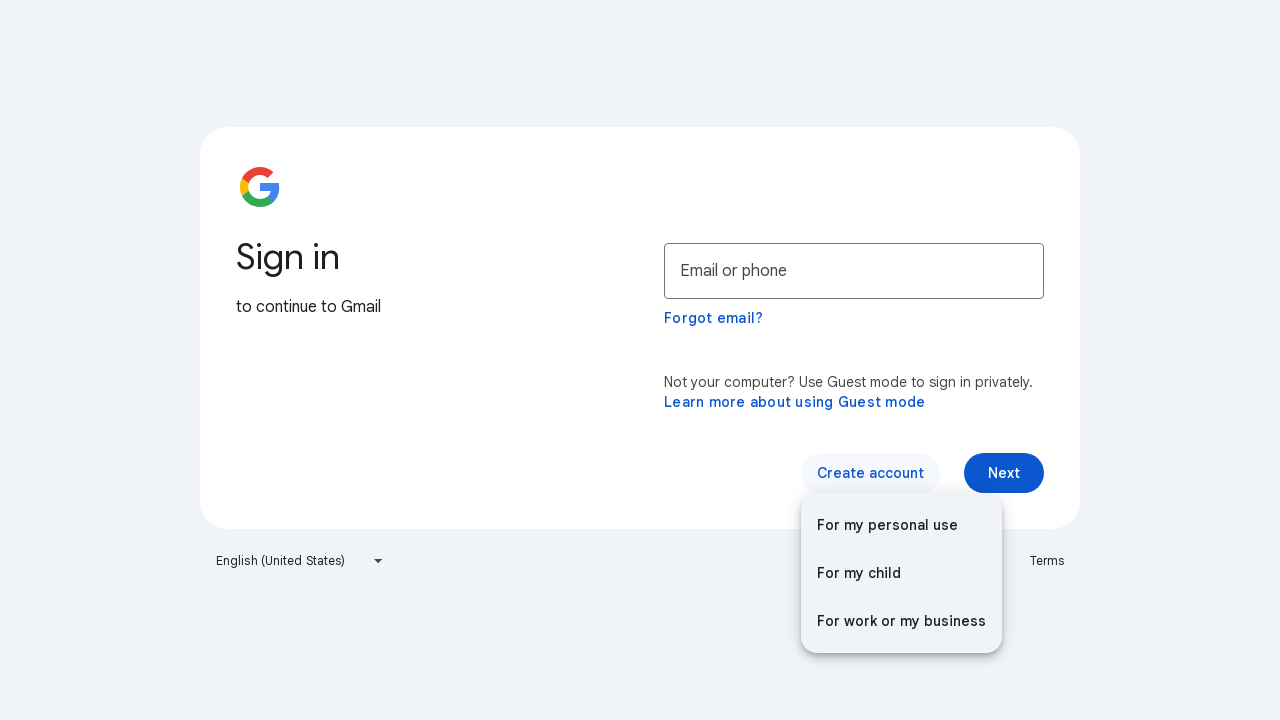